Tests drag and drop functionality on jQueryUI demo page by dragging an element and dropping it onto a target droppable area within an iframe

Starting URL: http://jqueryui.com/droppable/

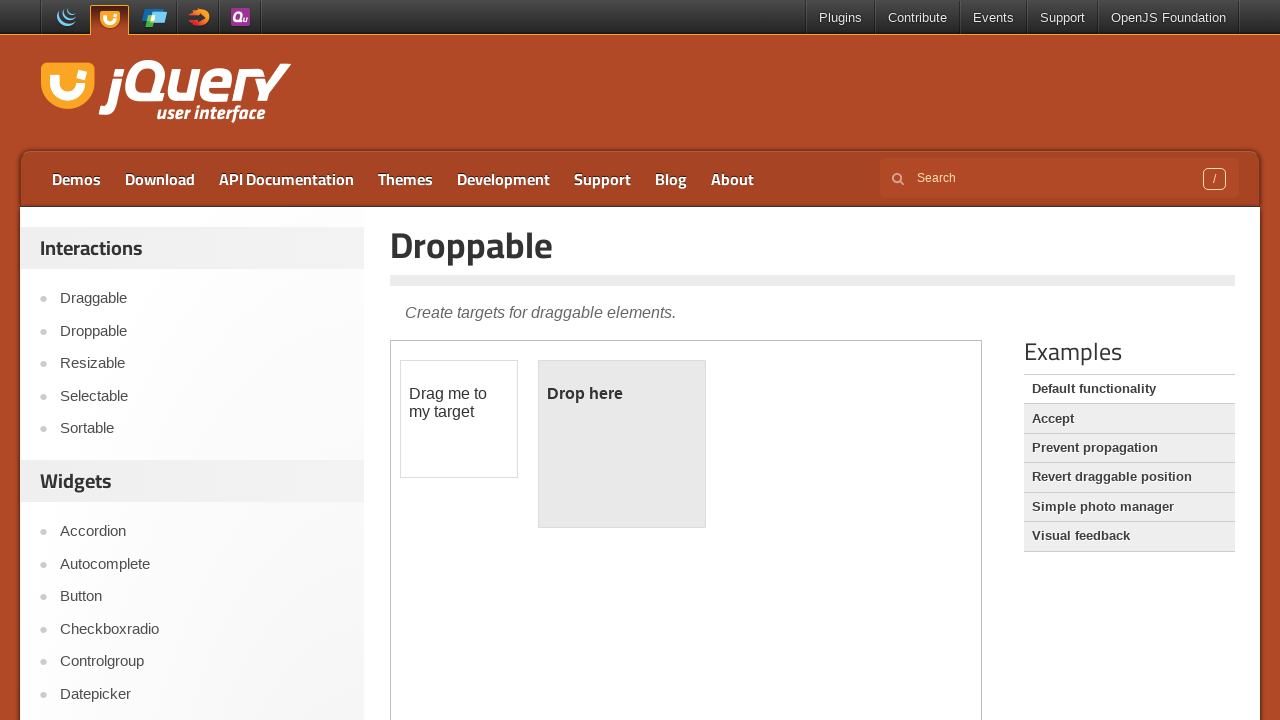

Located the demo iframe containing draggable elements
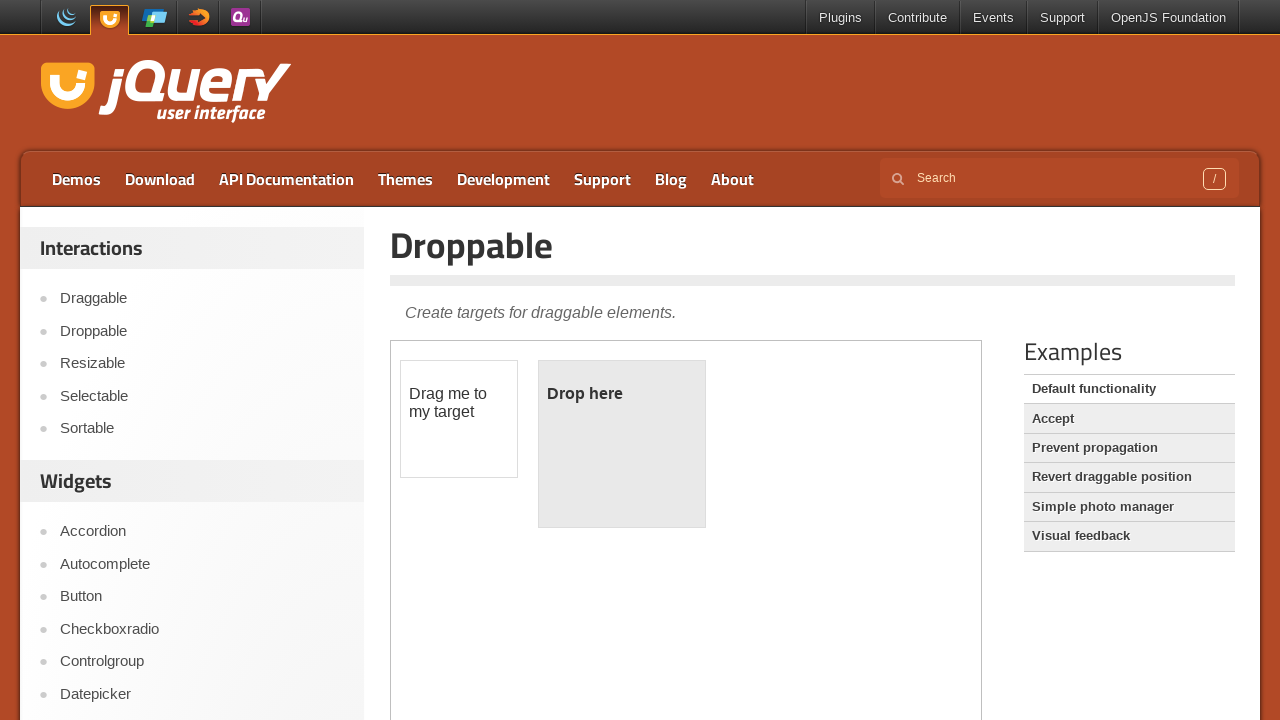

Located the draggable element within the iframe
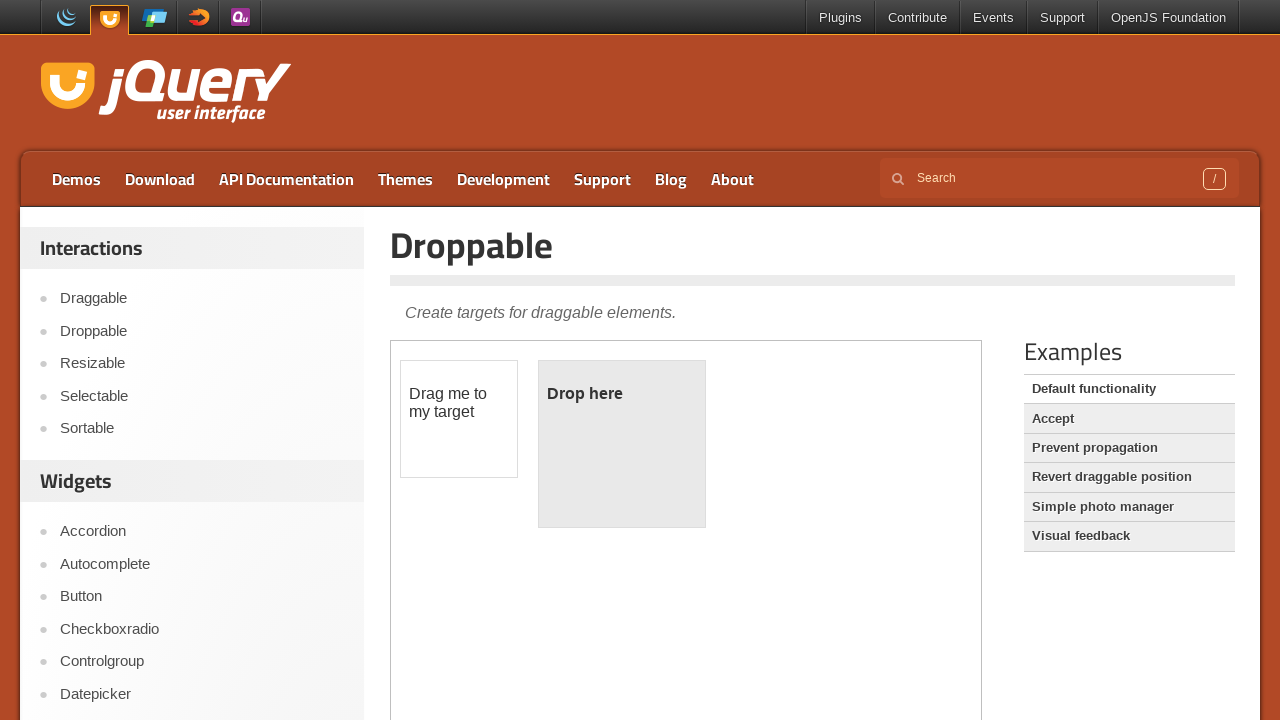

Located the droppable target element within the iframe
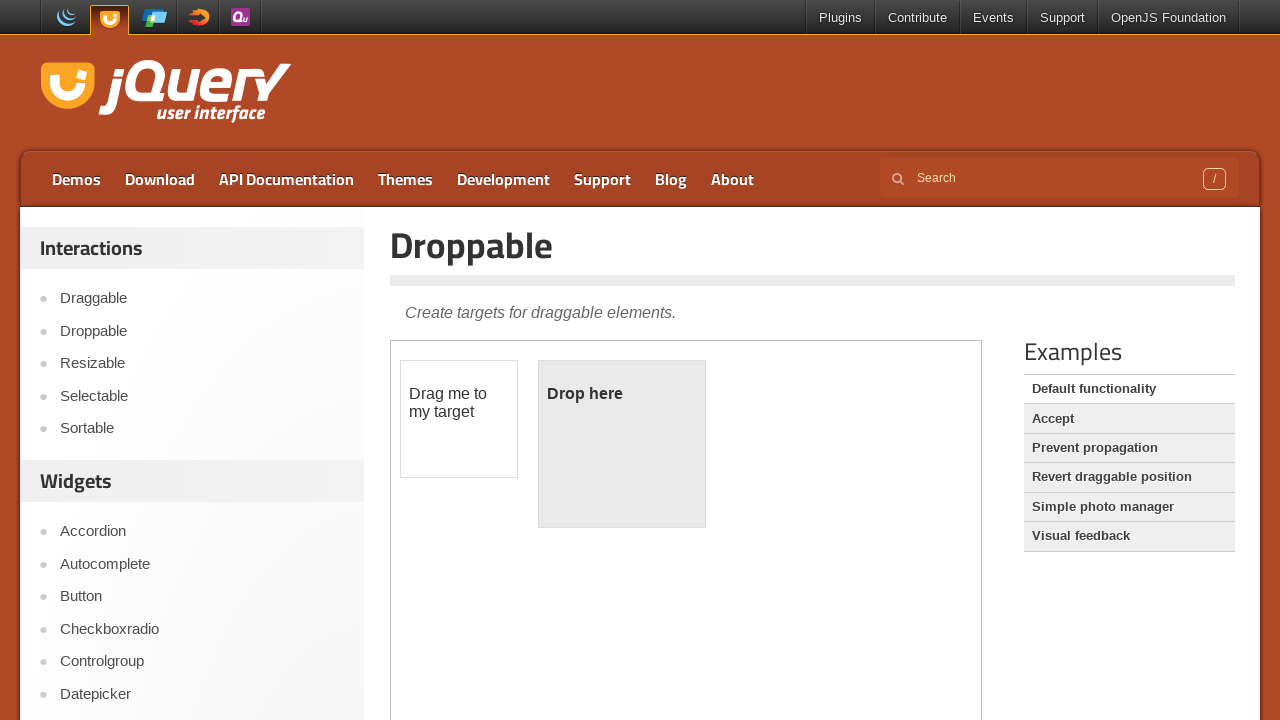

Dragged the draggable element and dropped it onto the droppable target at (622, 444)
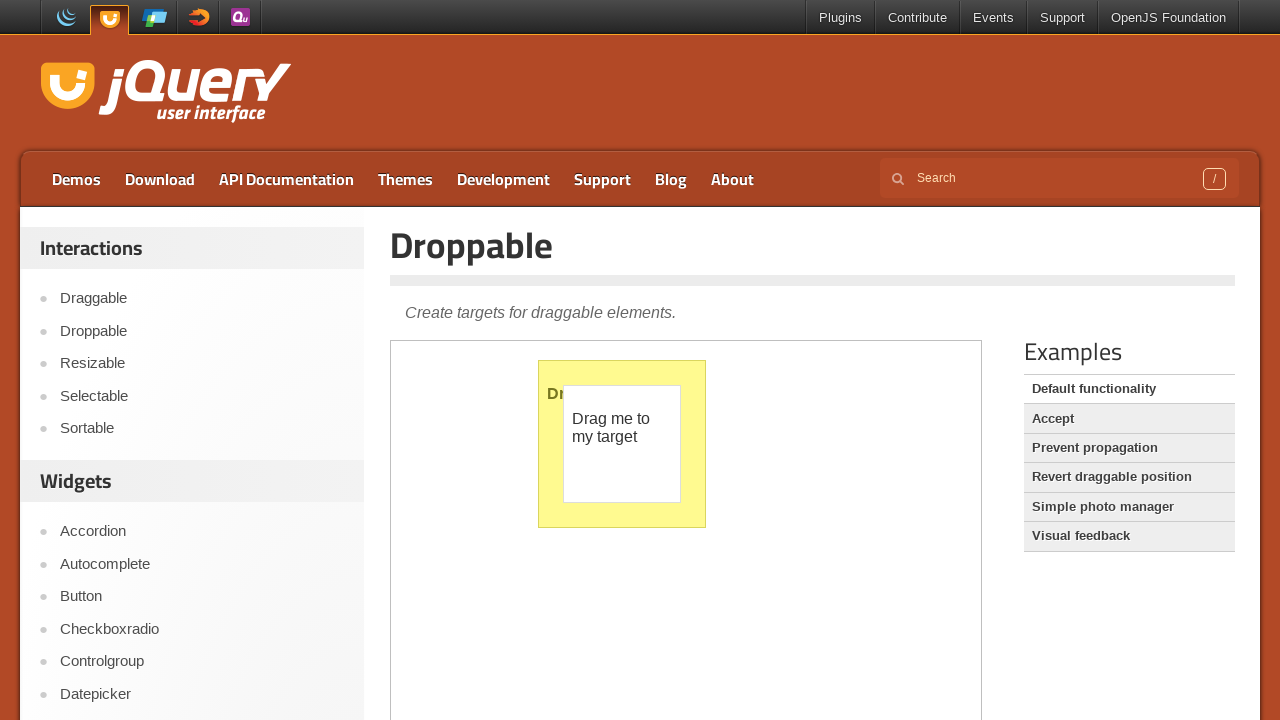

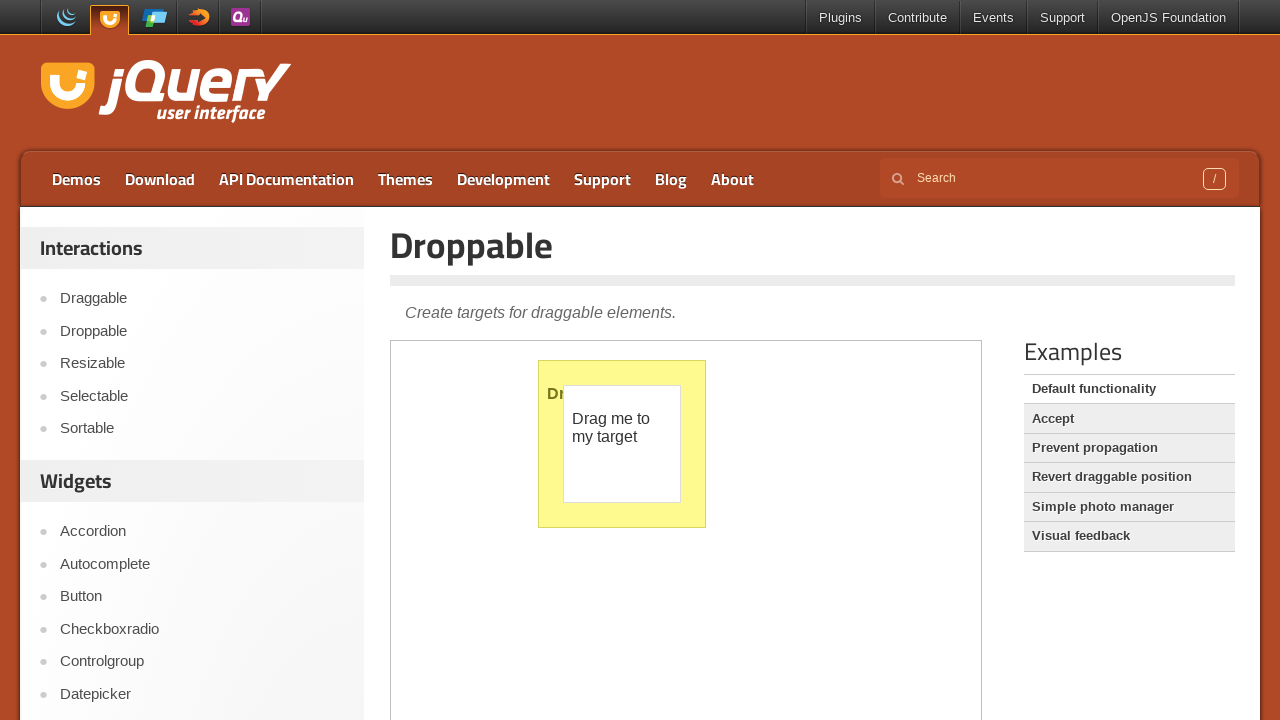